Navigates to OrangeHRM demo site and clicks on a YouTube link in the footer section

Starting URL: https://opensource-demo.orangehrmlive.com/

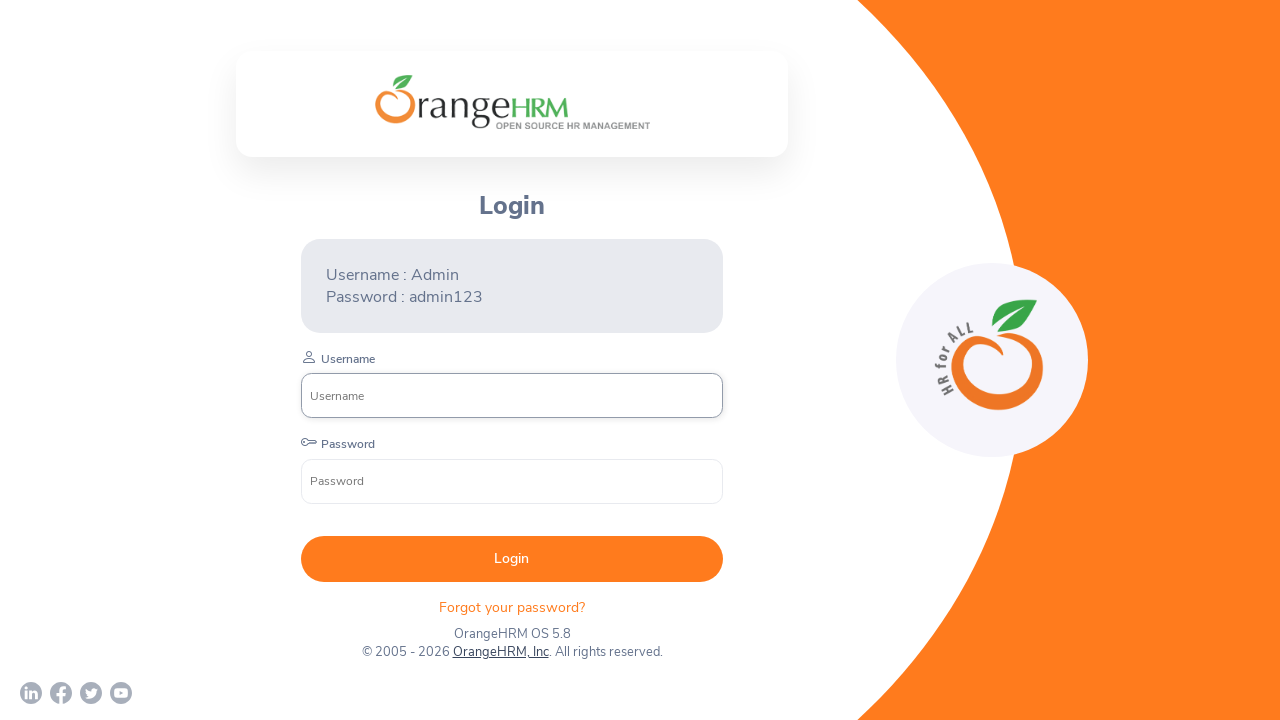

Clicked YouTube link in footer section at (121, 693) on (//div[@class='orangehrm-login-footer-sm']/a)[4]
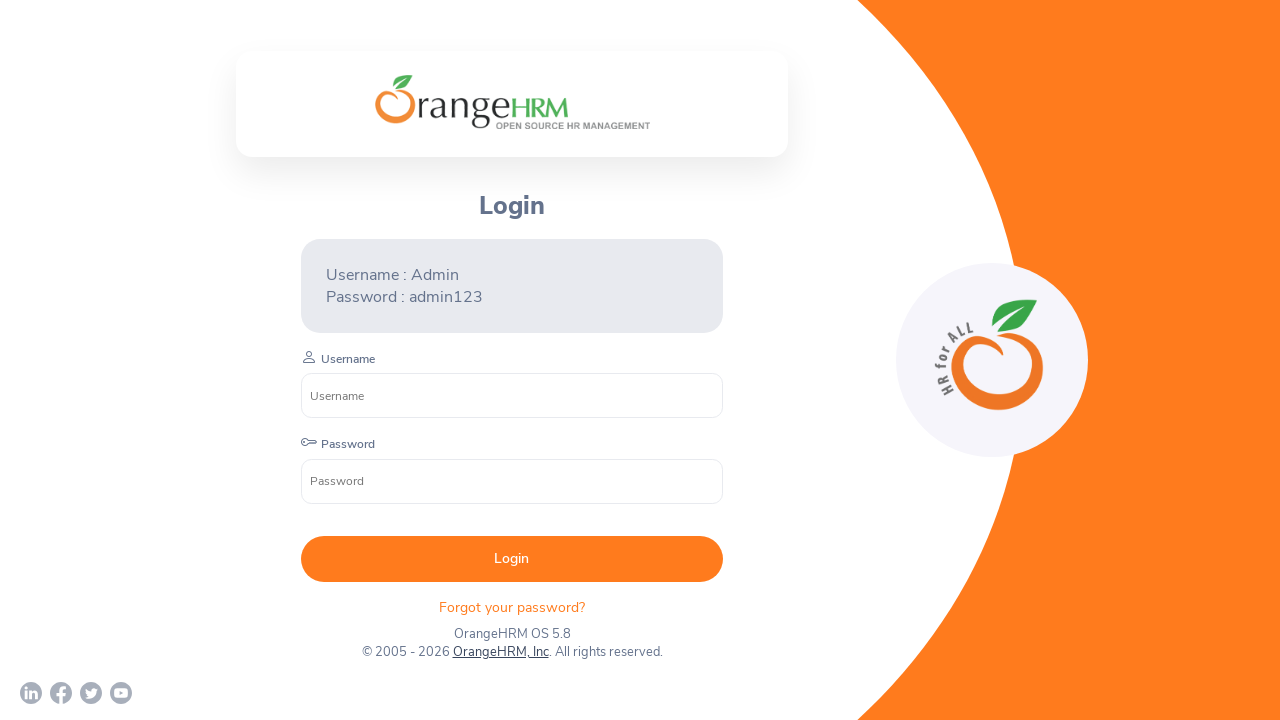

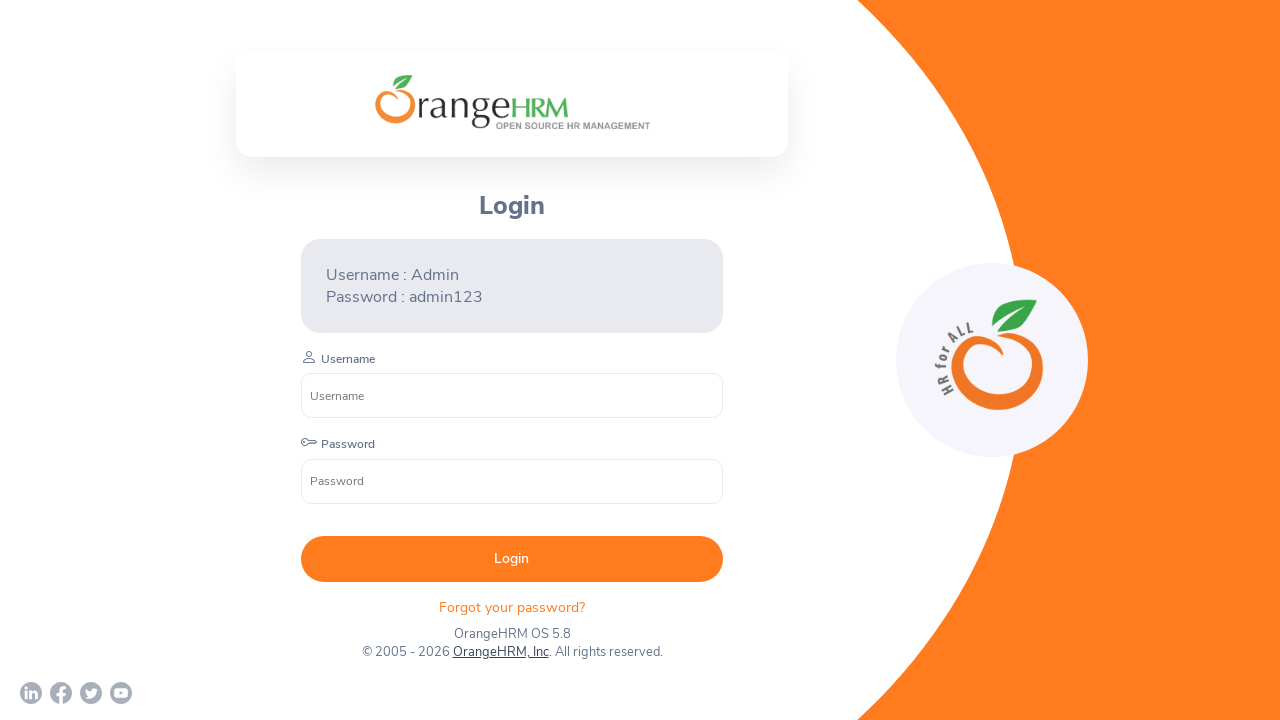